Tests the Erail website by searching for trains between two stations, unchecking date filter, and verifying train list results are displayed

Starting URL: https://erail.in/

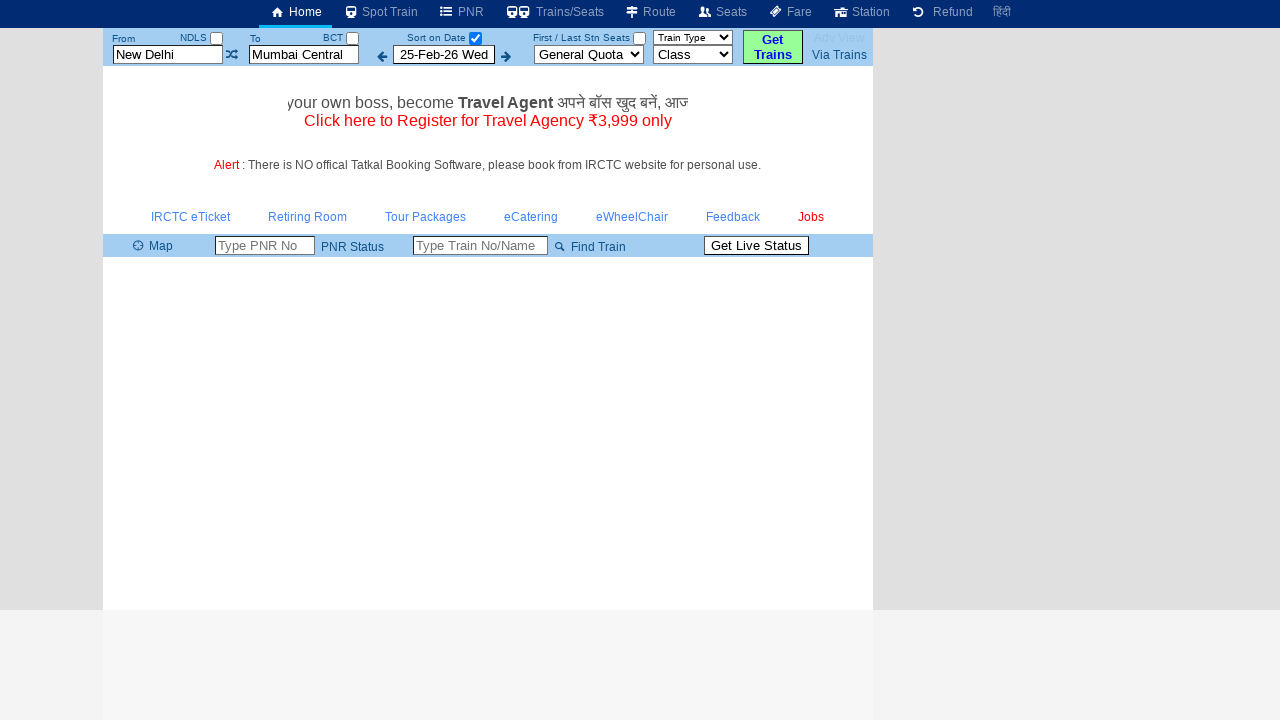

Cleared the 'from station' field on #txtStationFrom
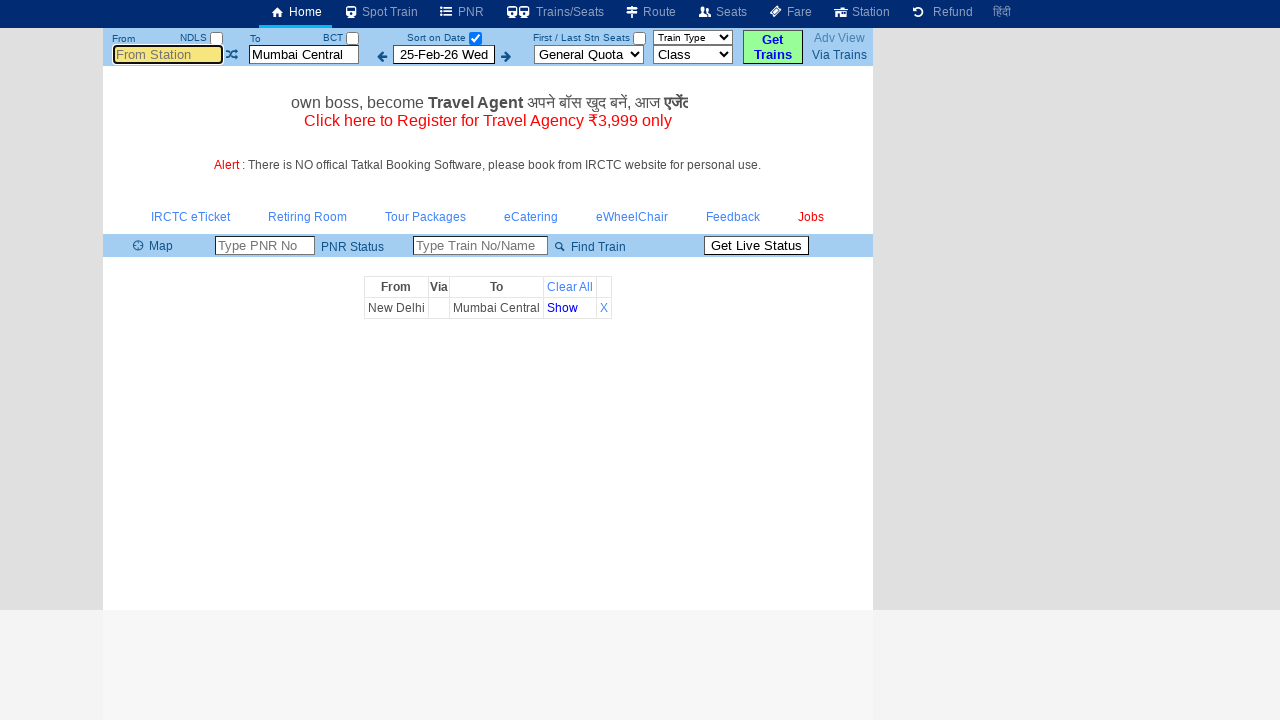

Filled 'from station' field with 'ms' on #txtStationFrom
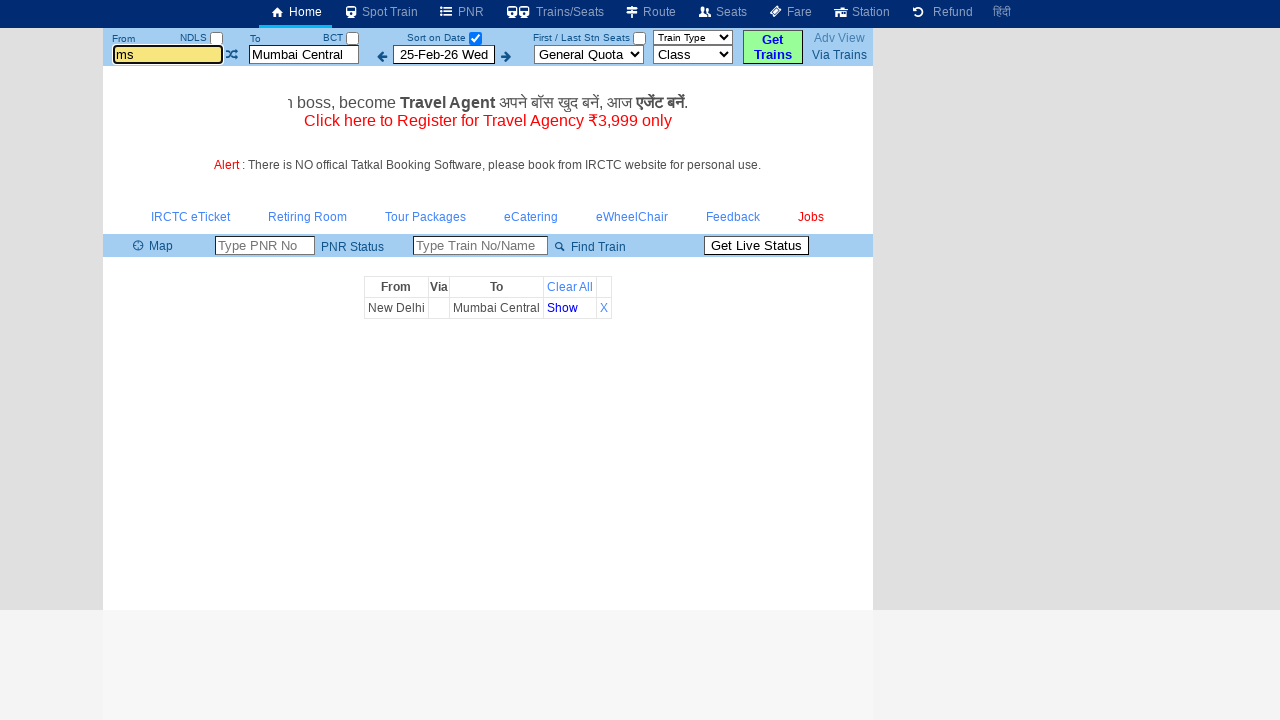

Pressed Tab to move to next field on #txtStationFrom
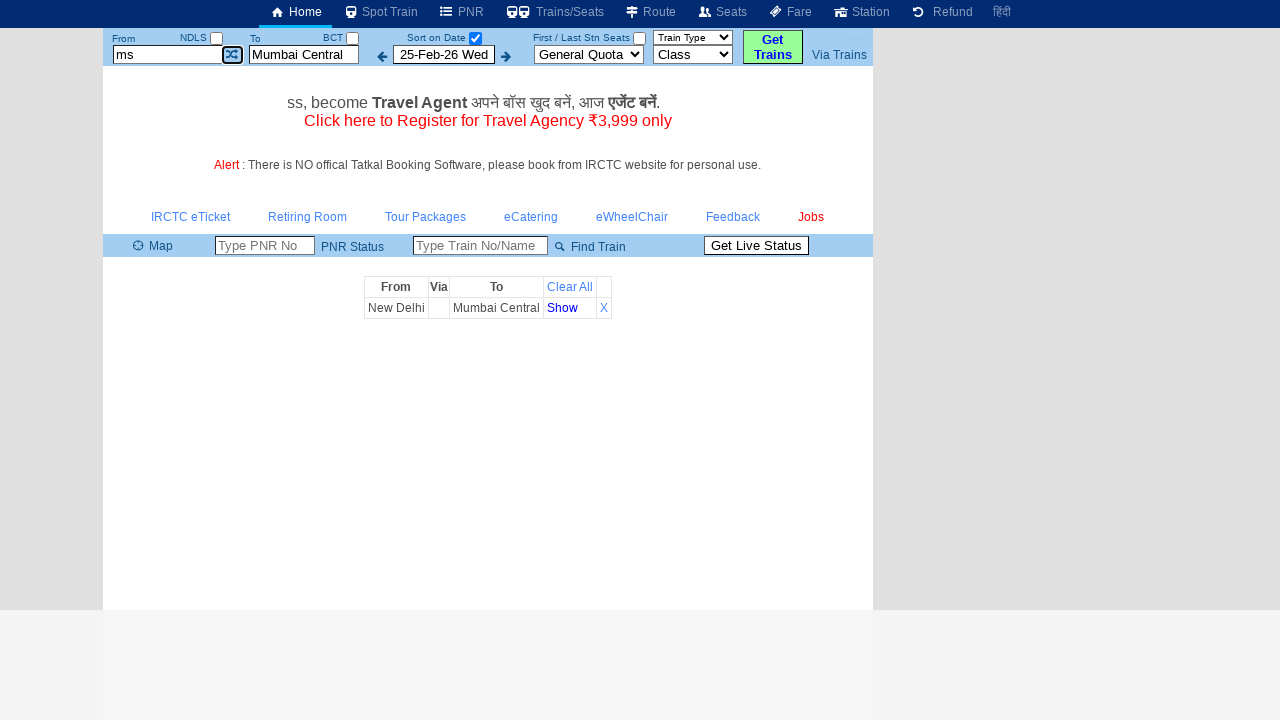

Cleared the 'to station' field on #txtStationTo
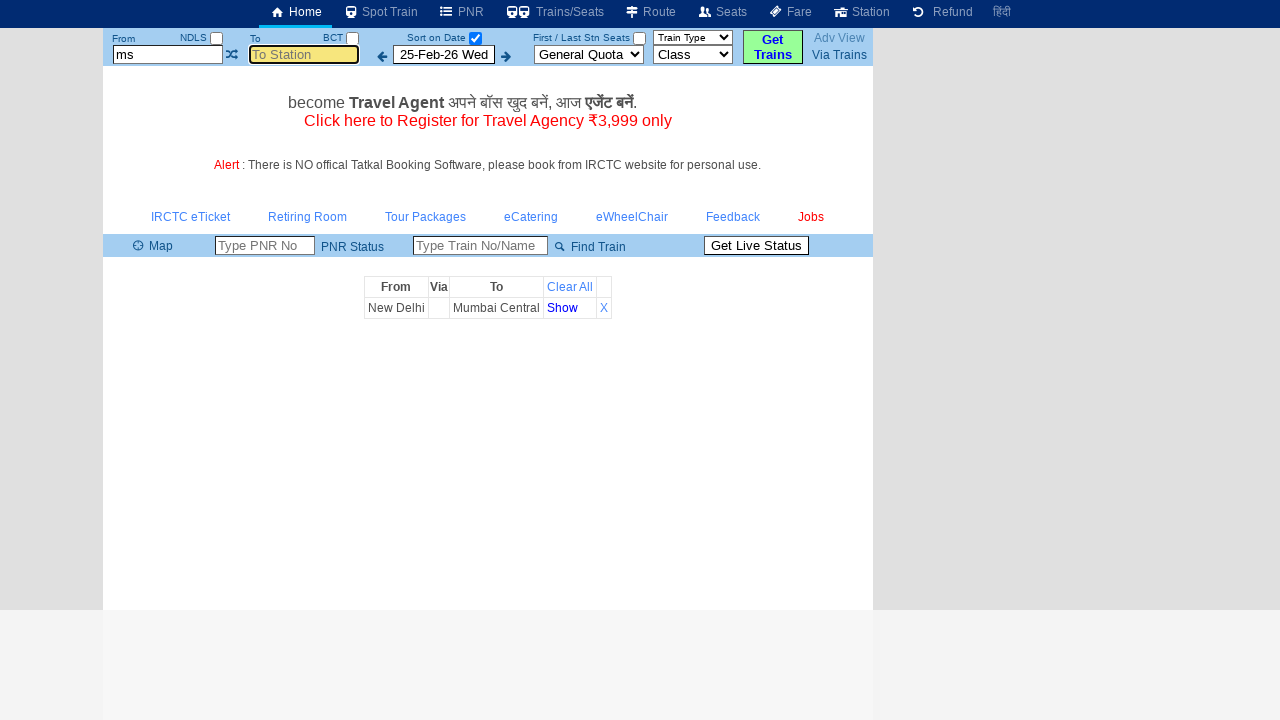

Filled 'to station' field with 'mdu' on #txtStationTo
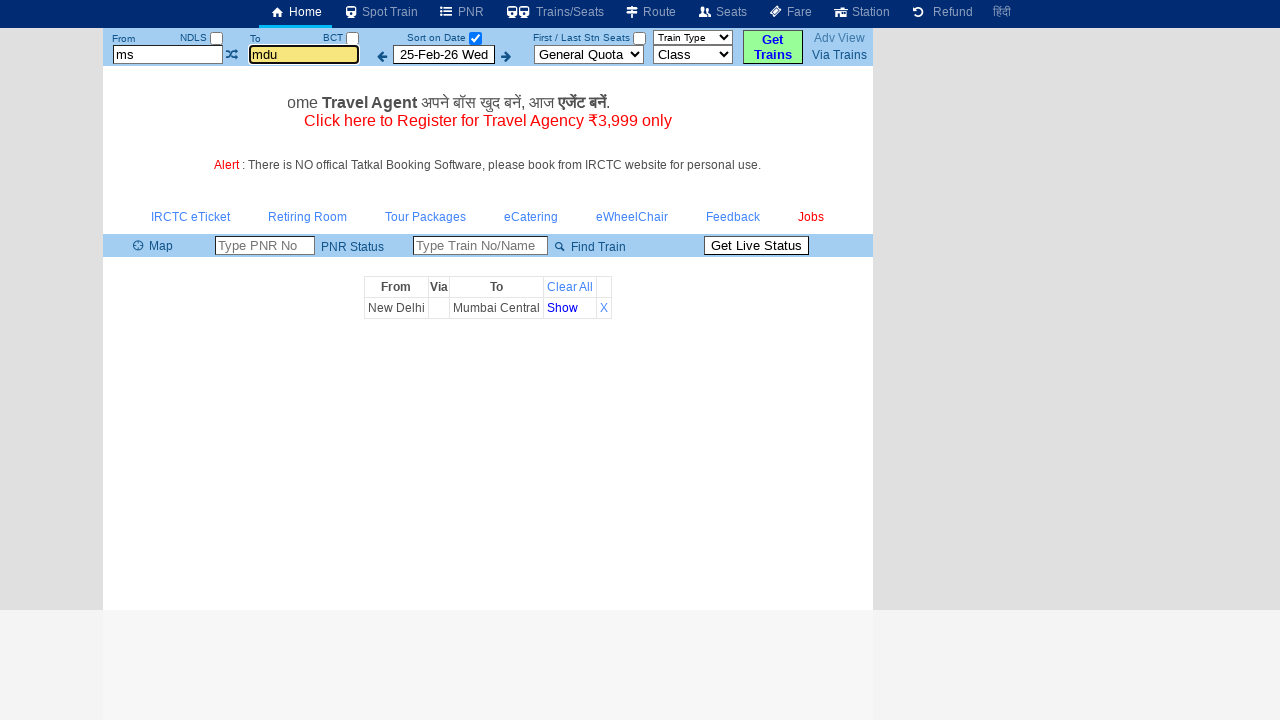

Pressed Tab to confirm to station on #txtStationTo
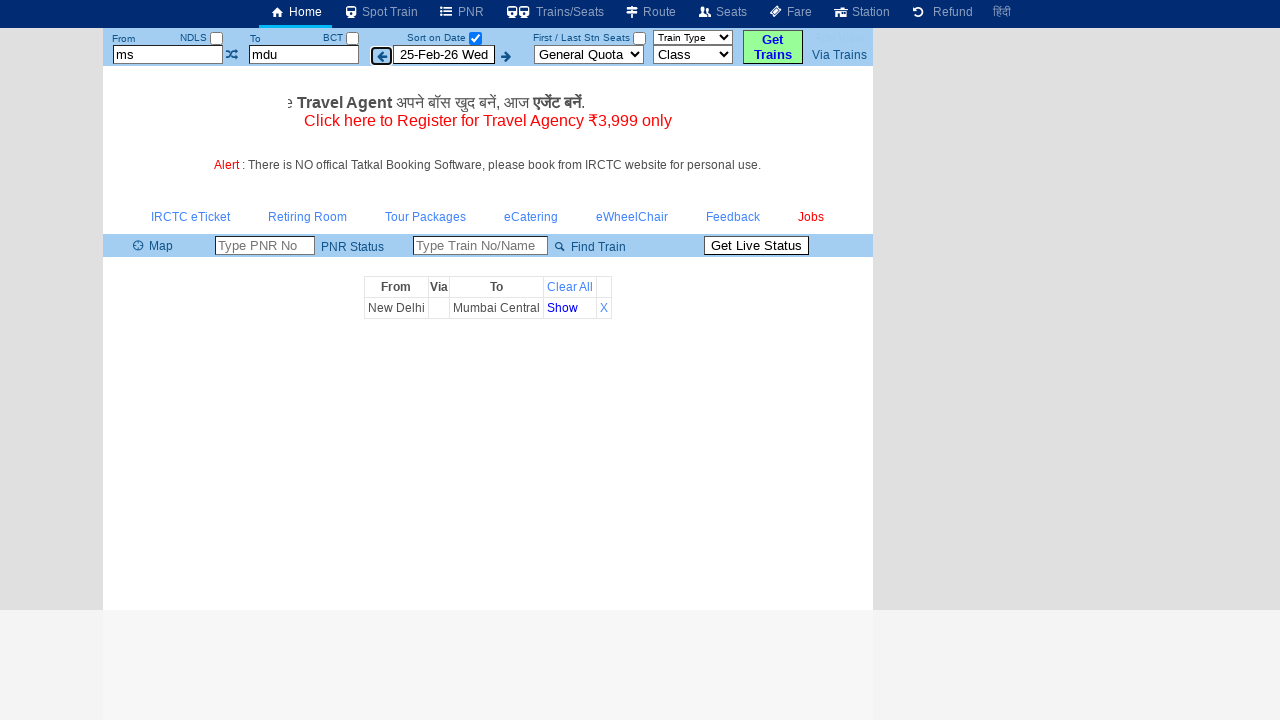

Unchecked the 'Date Only' checkbox to display all trains at (475, 38) on #chkSelectDateOnly
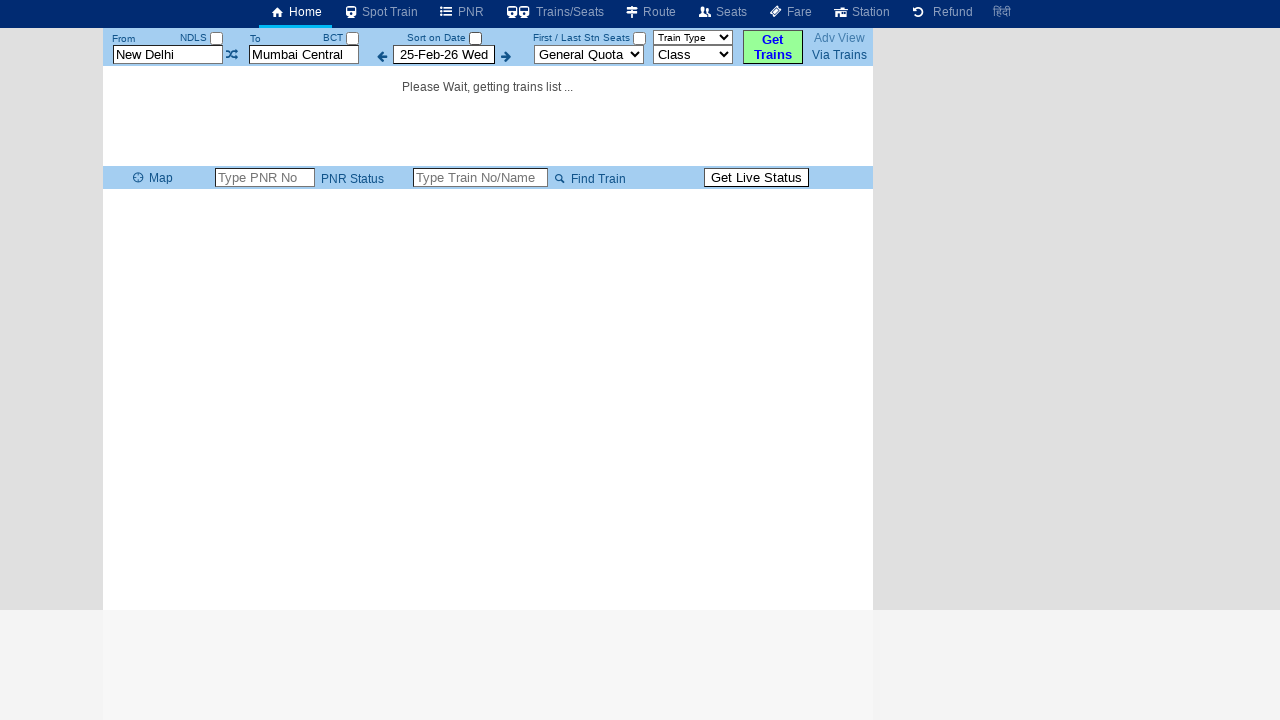

Train list table loaded successfully
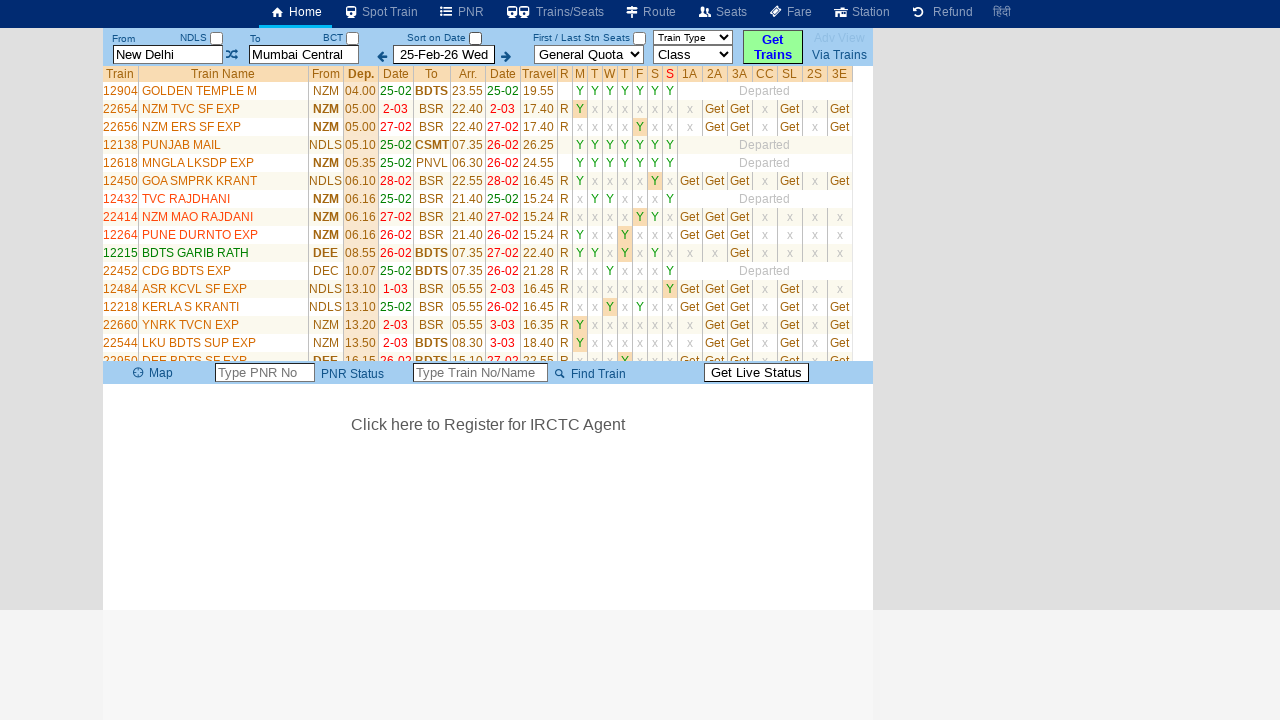

Retrieved train results - found 35 trains in the list
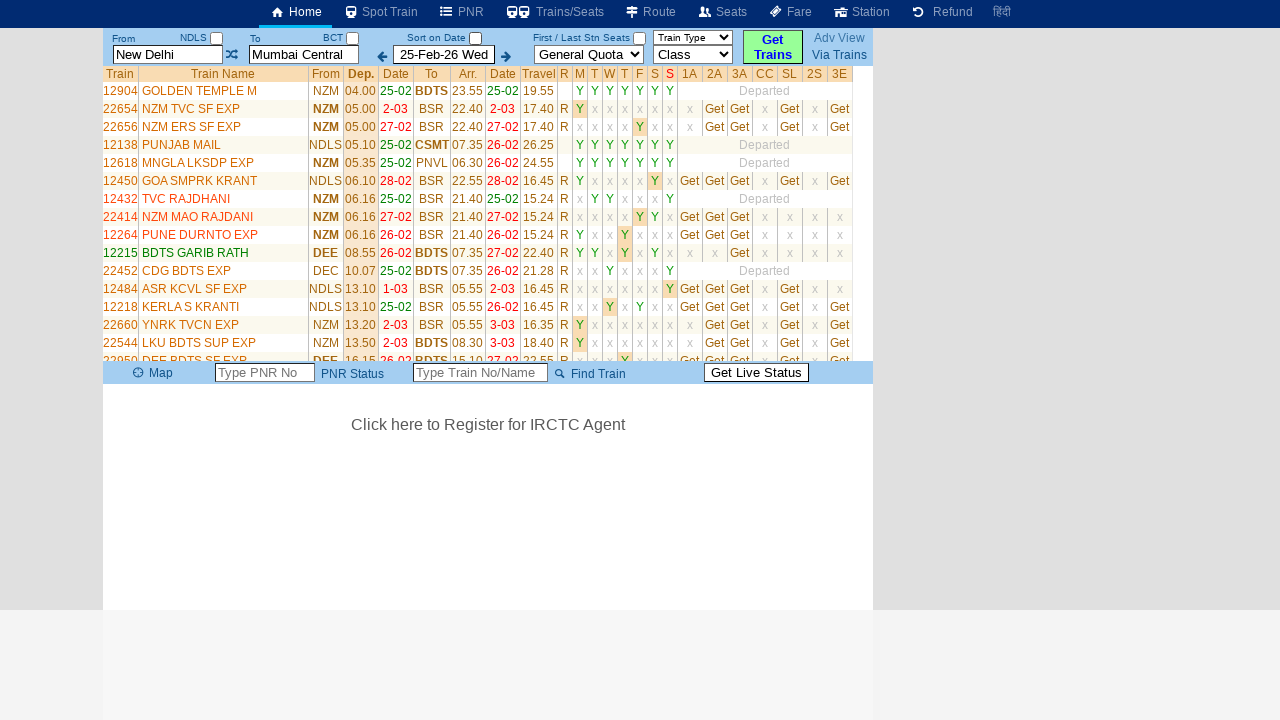

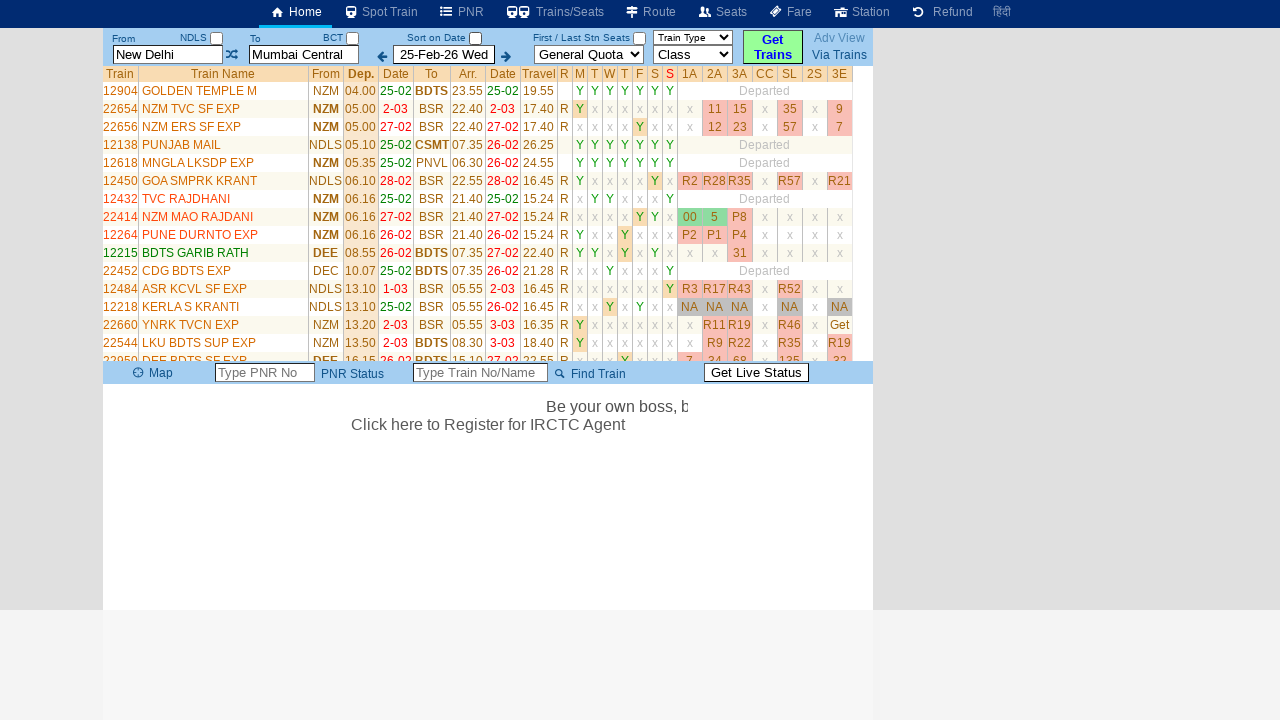